Tests JavaScript alert handling by clicking a button that triggers an alert, accepting the alert, and then clicking a link on the page

Starting URL: https://the-internet.herokuapp.com/javascript_alerts

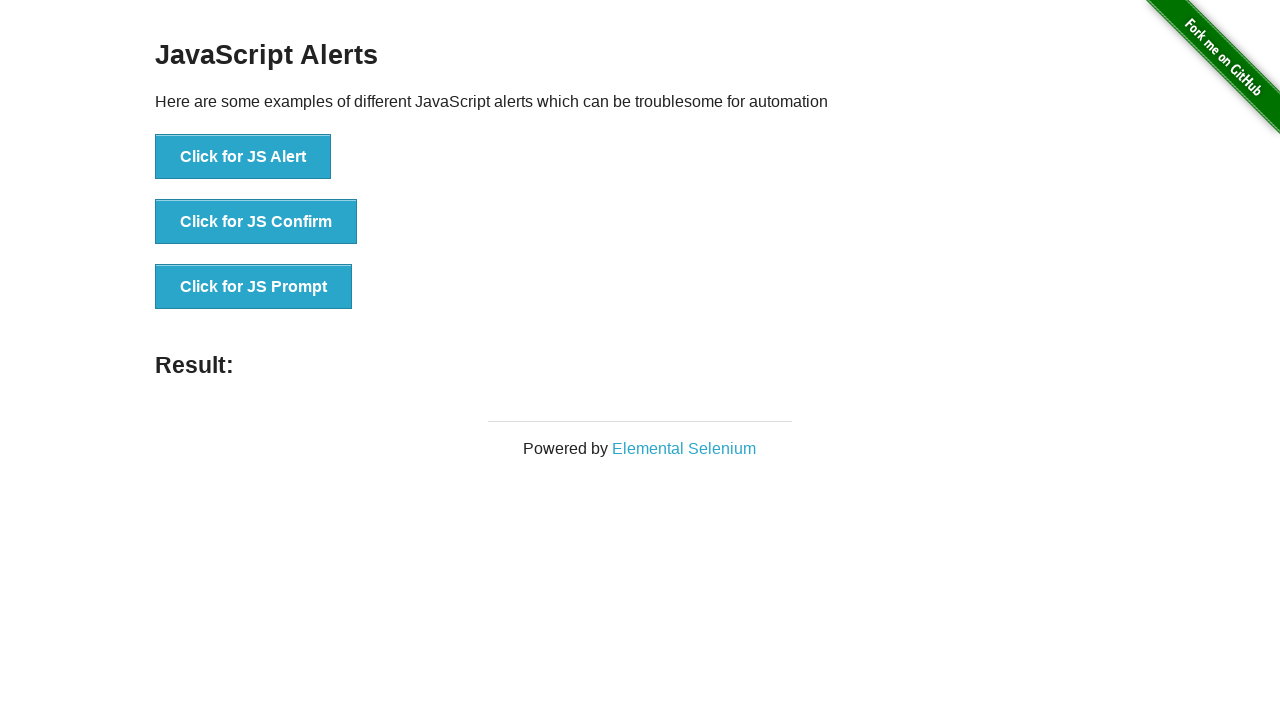

Clicked button to trigger JavaScript alert at (243, 157) on xpath=//button[text()='Click for JS Alert']
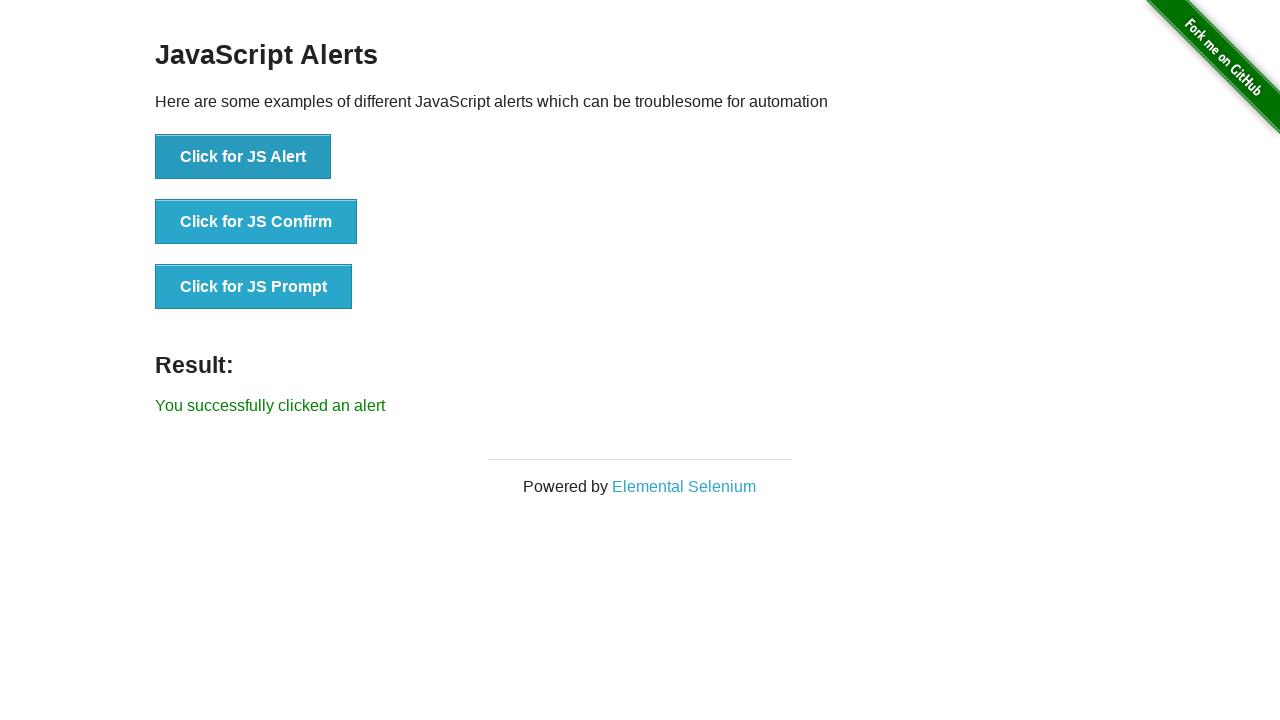

Set up alert dialog handler to auto-accept
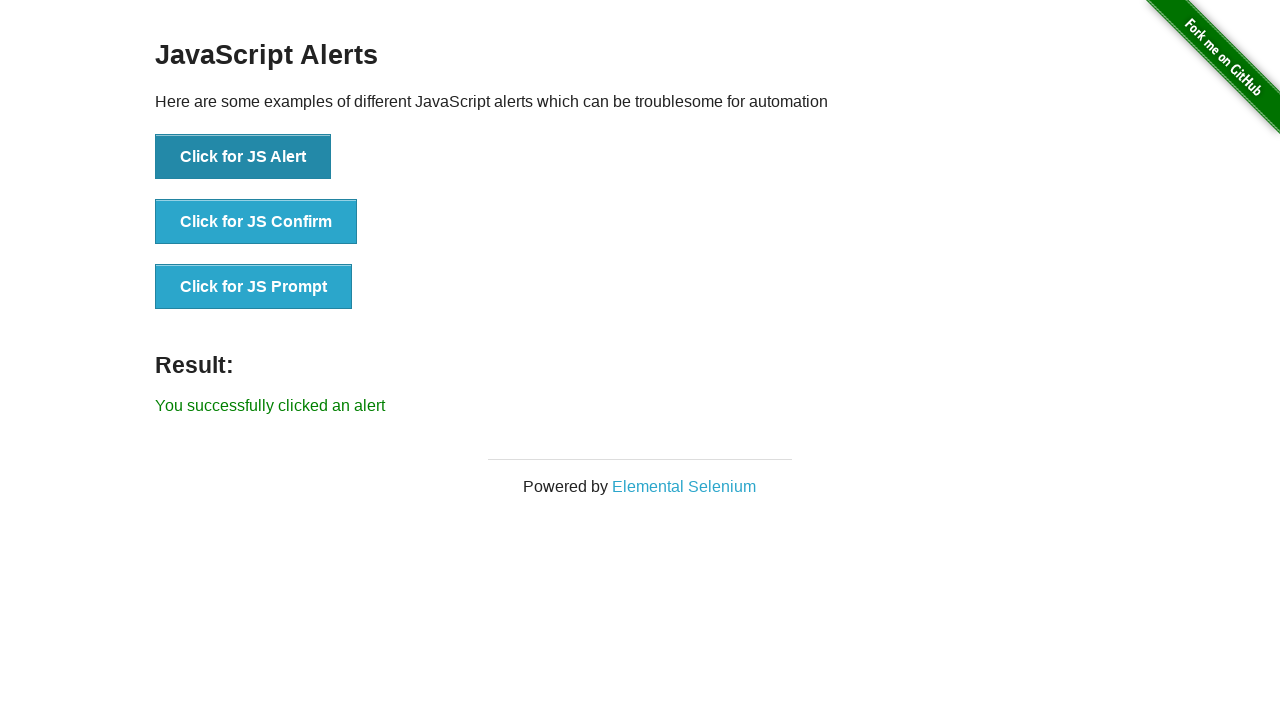

Clicked button again to trigger alert with handler active at (243, 157) on xpath=//button[text()='Click for JS Alert']
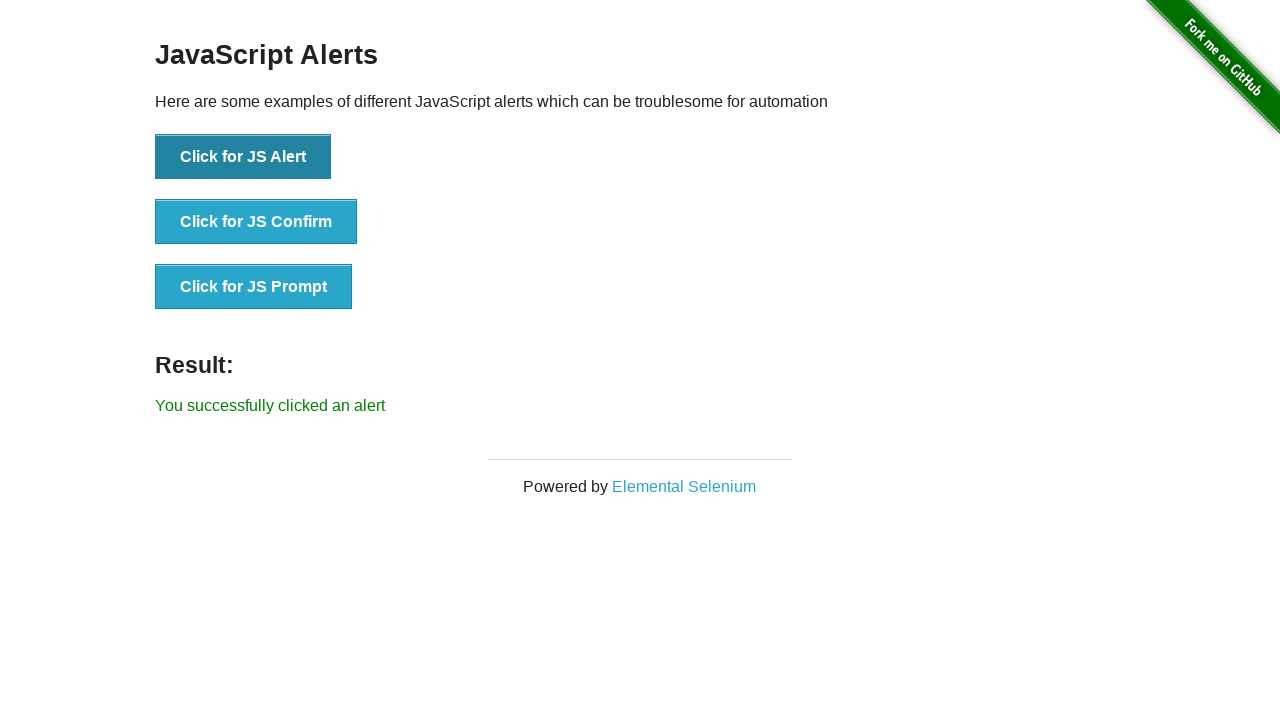

Waited 500ms for alert to be handled and page to be ready
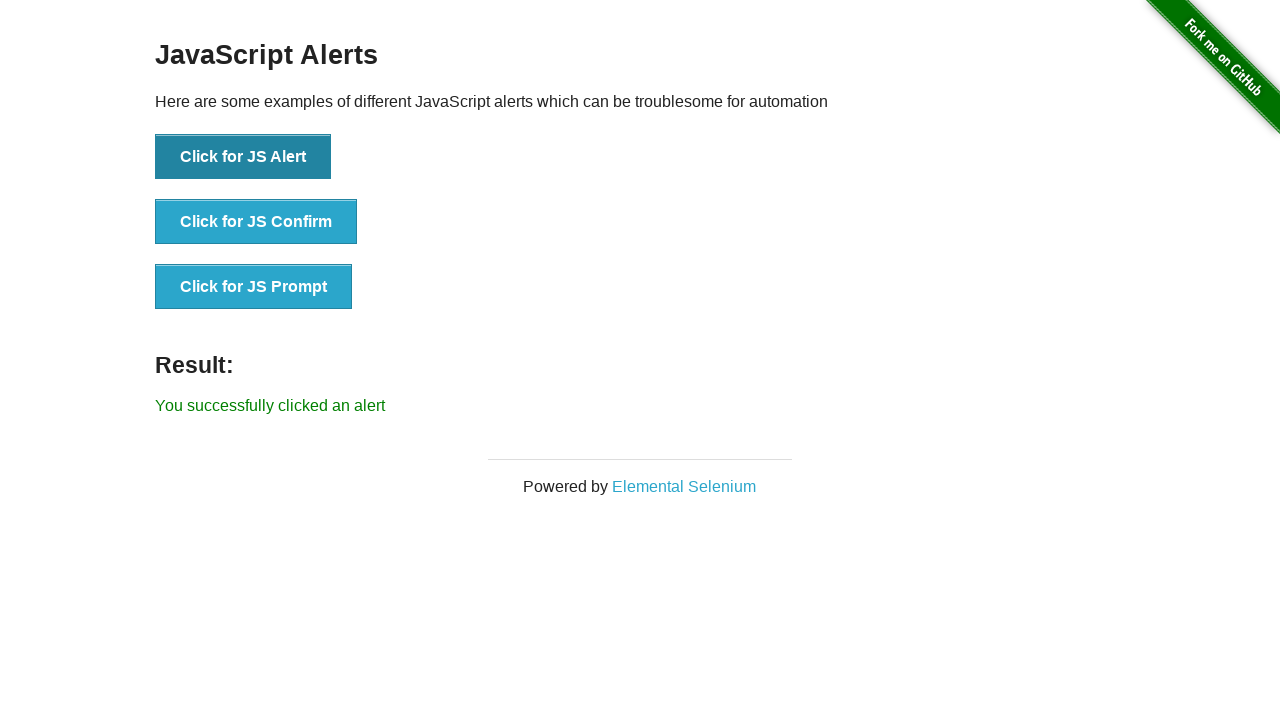

Clicked on Elemental Selenium link at (684, 486) on text=Elemental Selenium
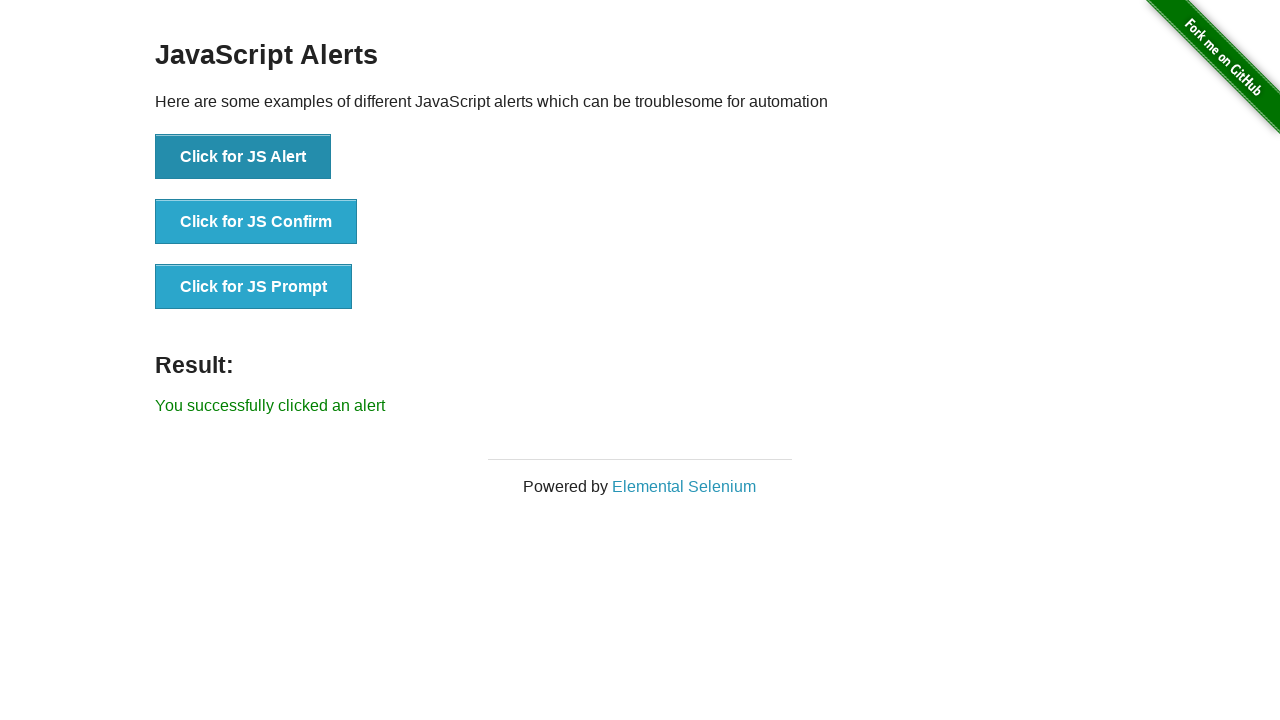

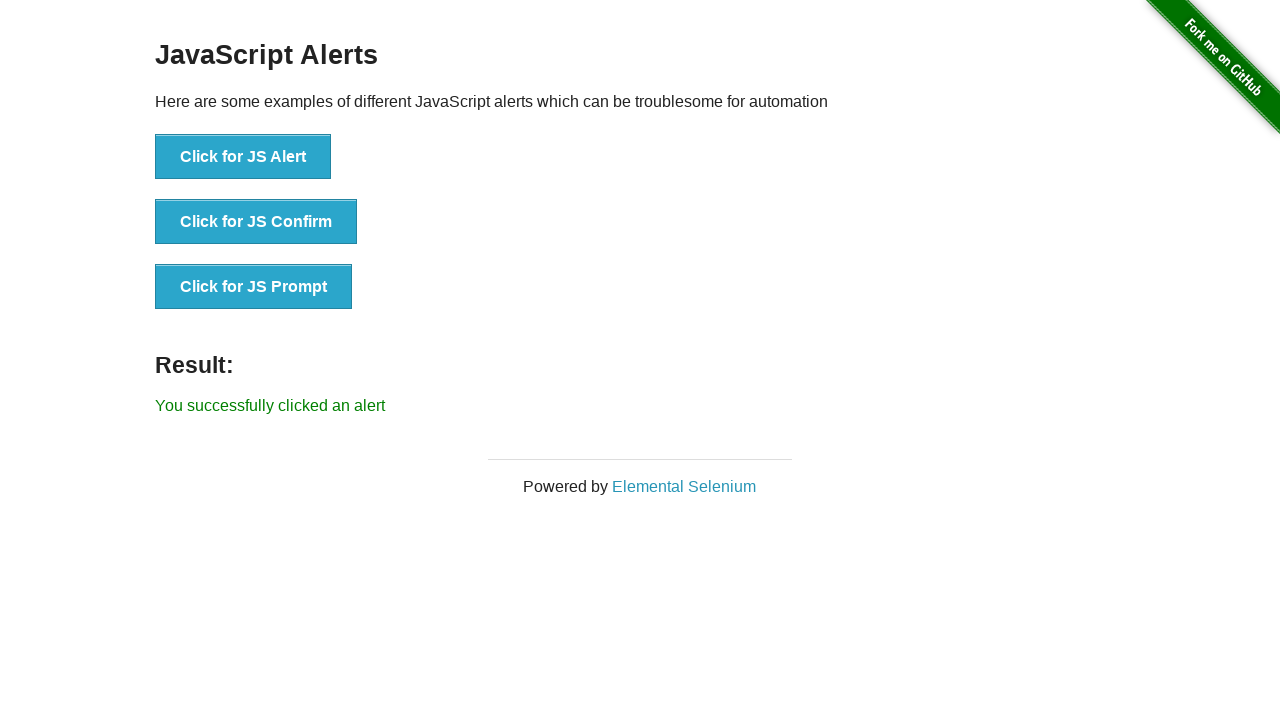